Tests the sign up button visibility and clicks it to navigate to the sign up page

Starting URL: https://thinking-tester-contact-list.herokuapp.com/login

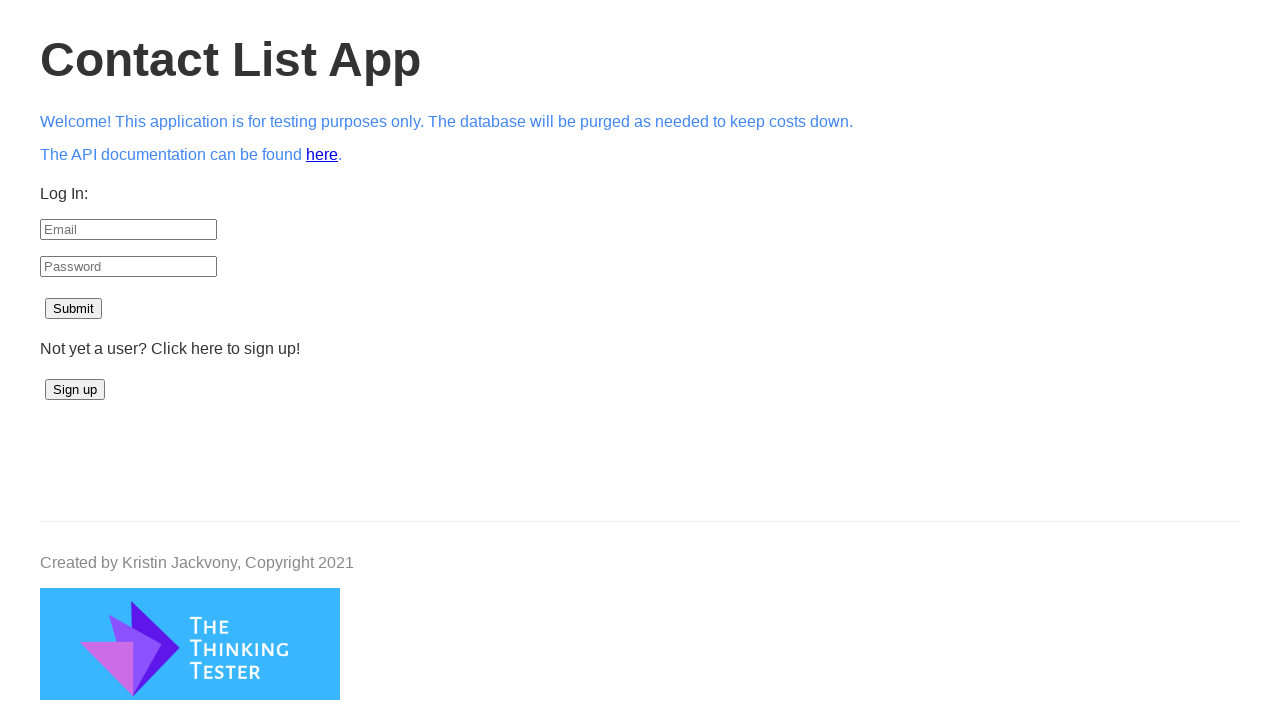

Sign up button is visible on login page
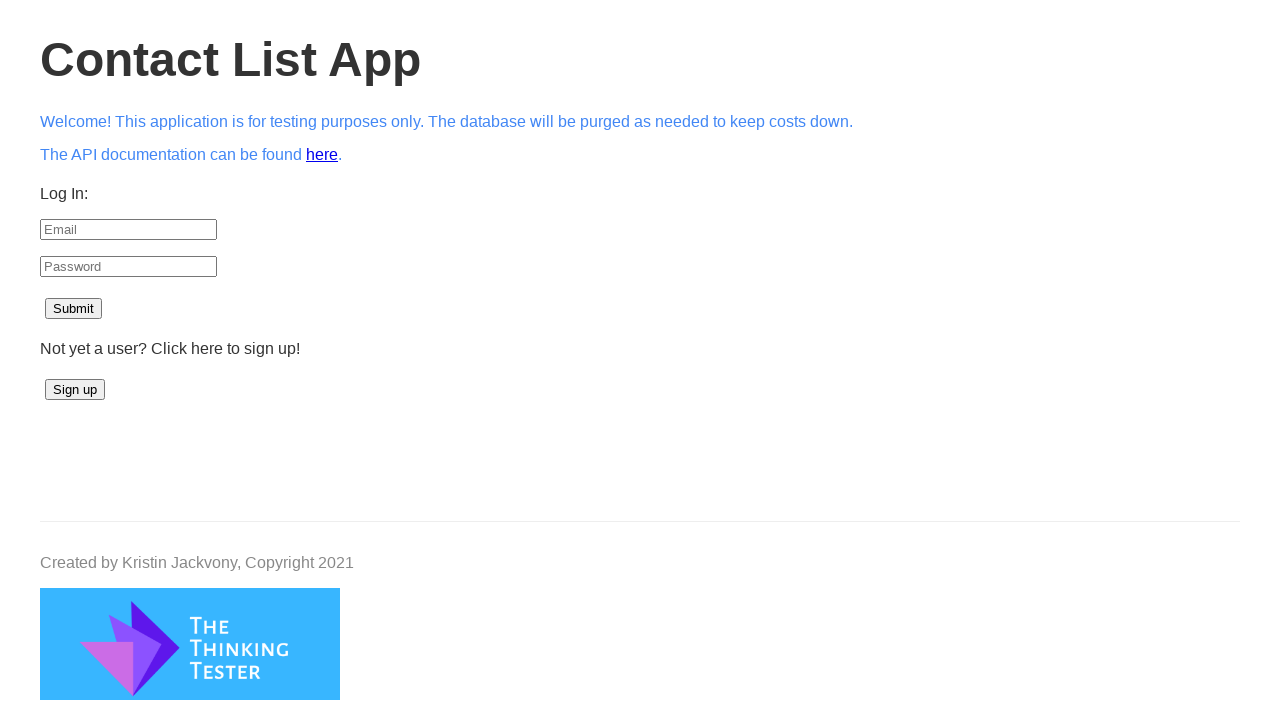

Clicked sign up button to navigate to sign up page at (75, 390) on #signup
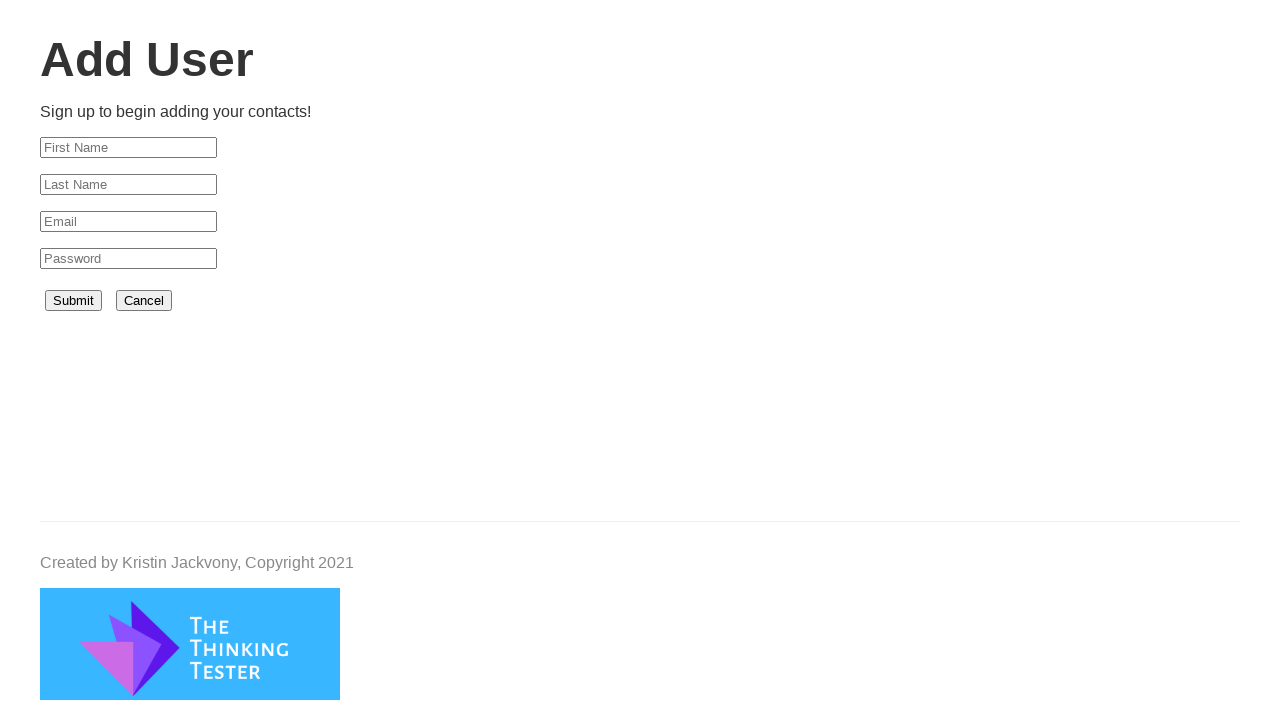

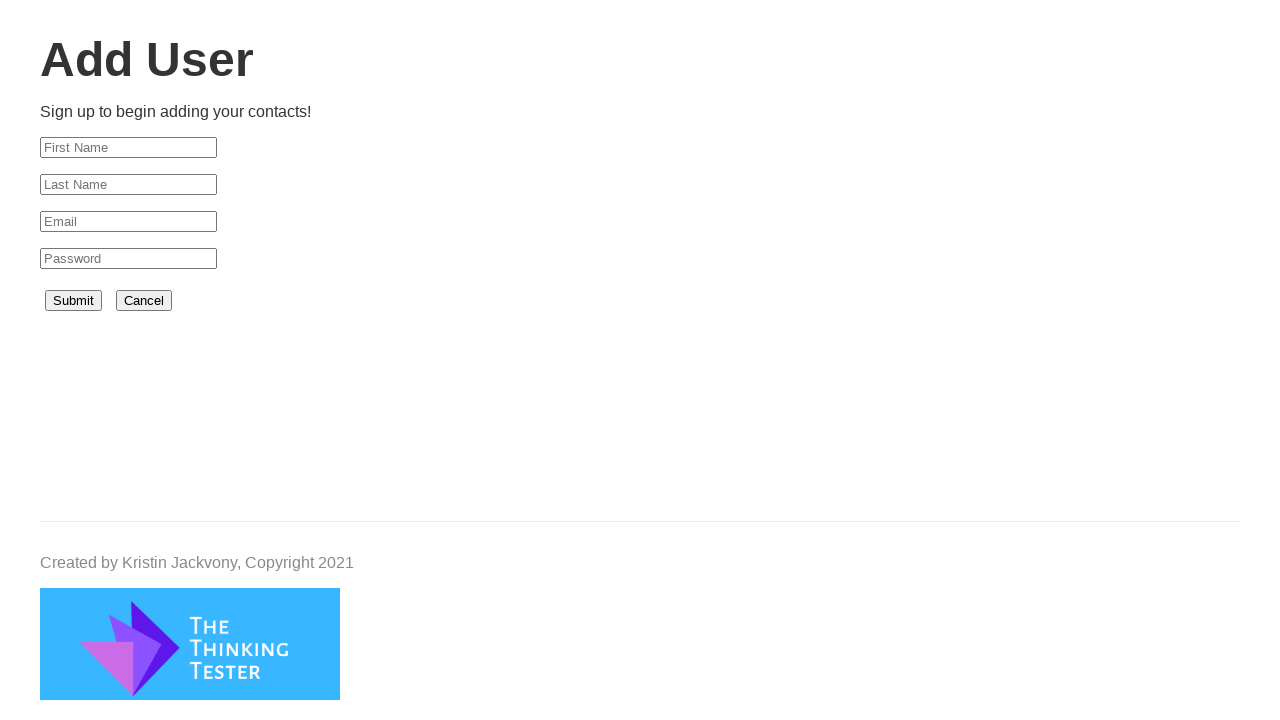